Tests multi-window handling by opening multiple links that create new windows, switching between them to fill search fields, and navigating back to home

Starting URL: https://automationbysqatools.blogspot.com/p/manual-testing.html

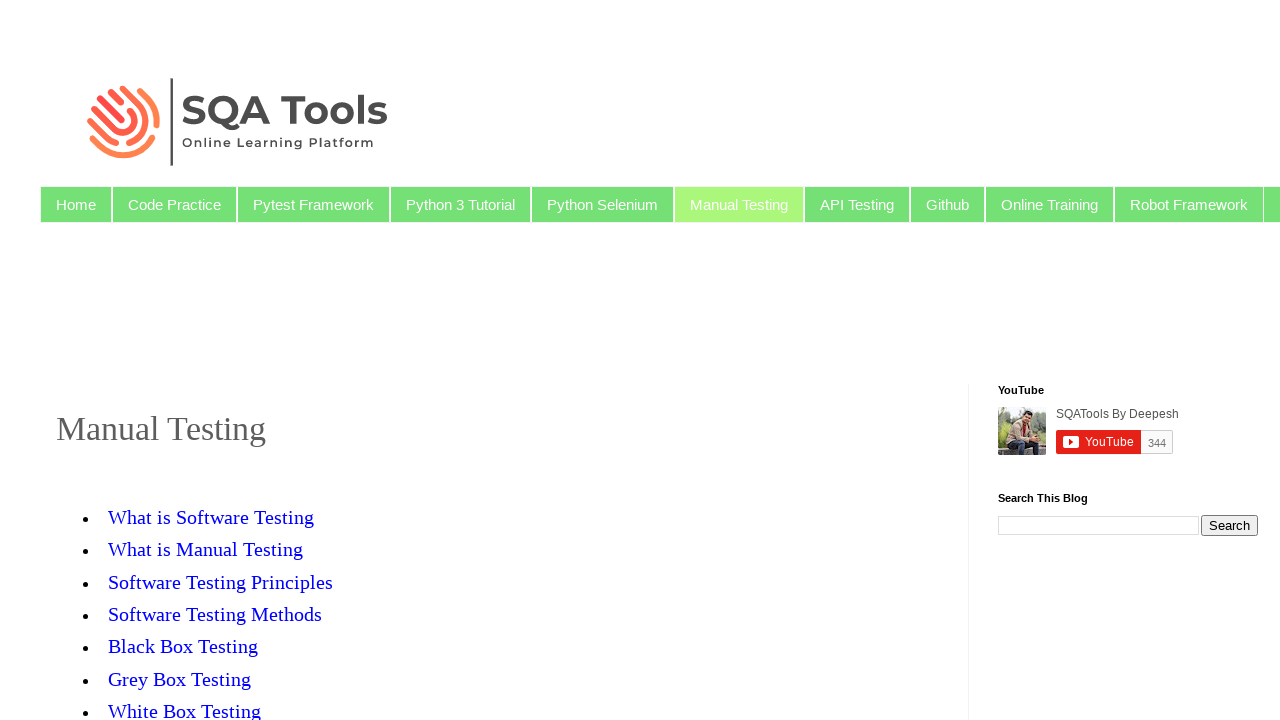

Clicked on Software Testing Principles link at (220, 582) on text=Software Testing Principles
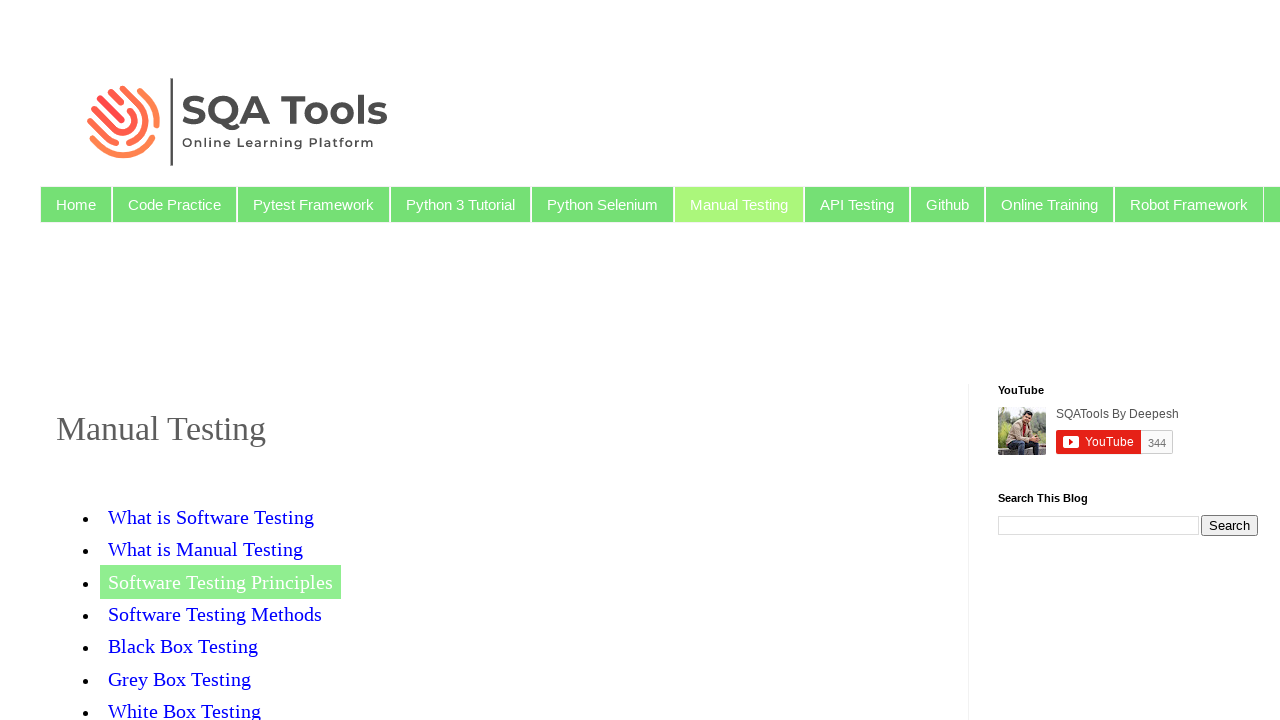

Clicked on Black Box Testing link at (183, 646) on text=Black Box Testing
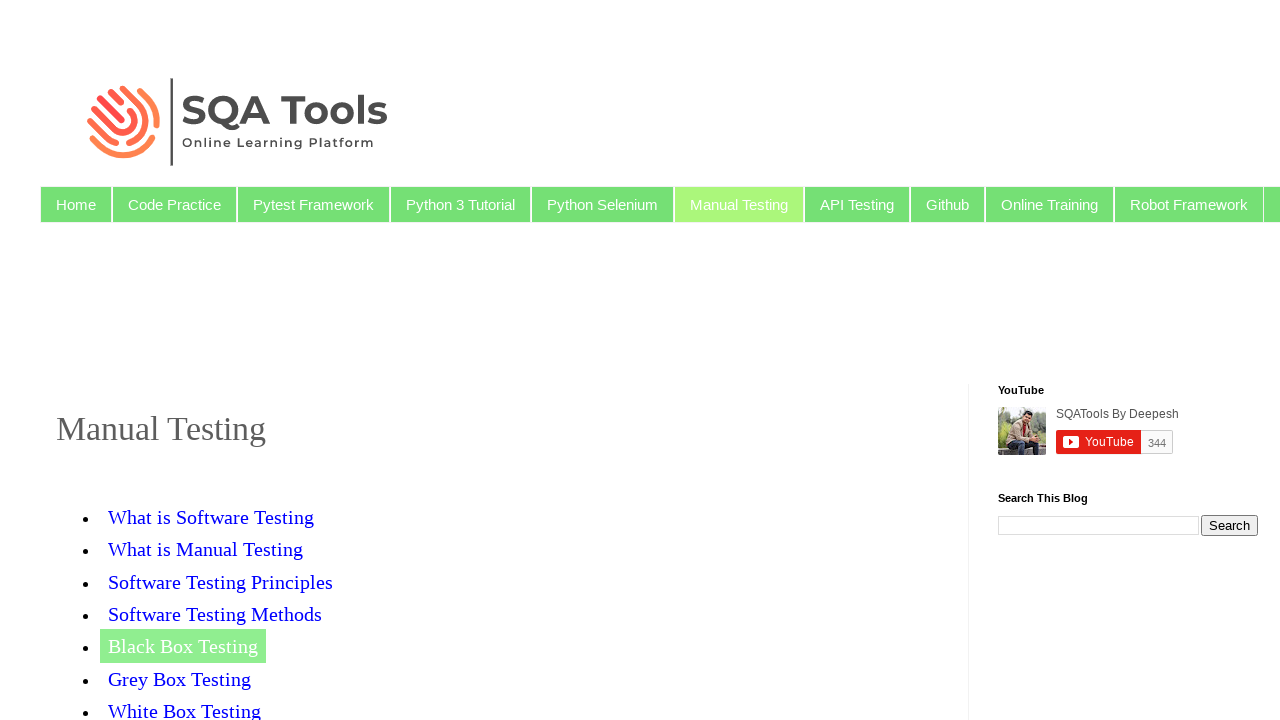

Clicked on White Box Testing link at (184, 703) on text=White Box Testing
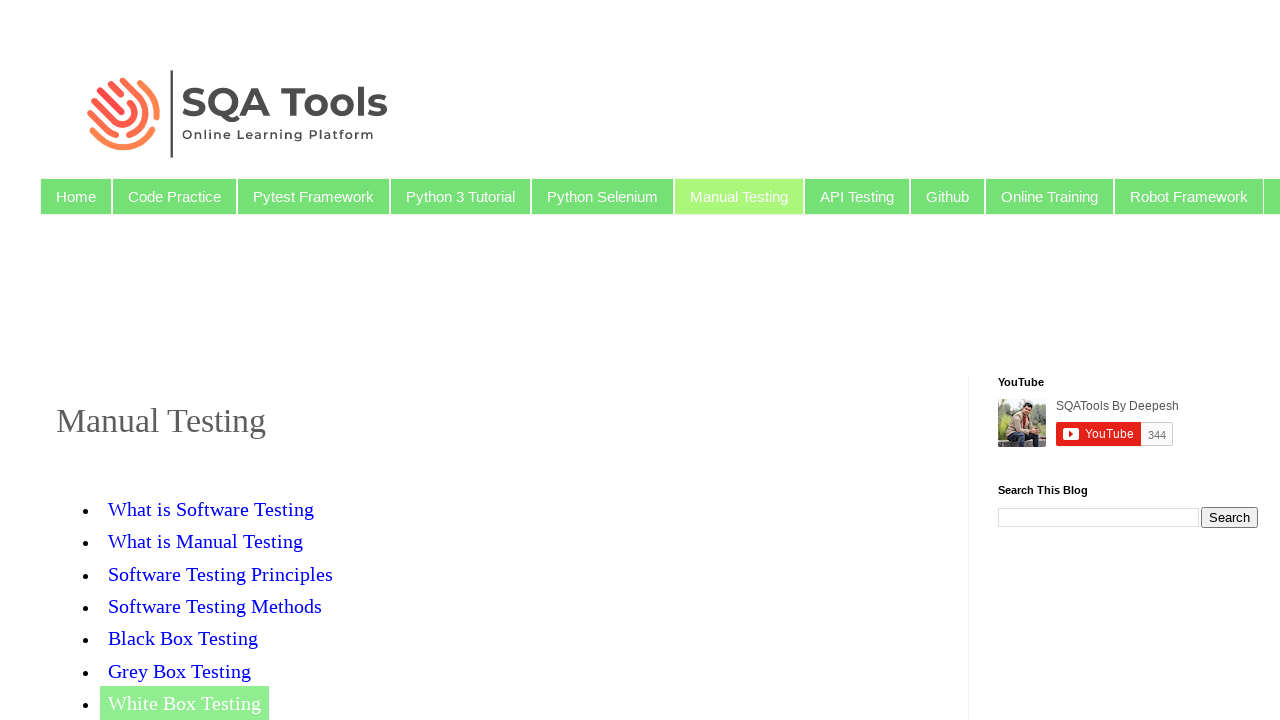

Retrieved all open windows/pages from context
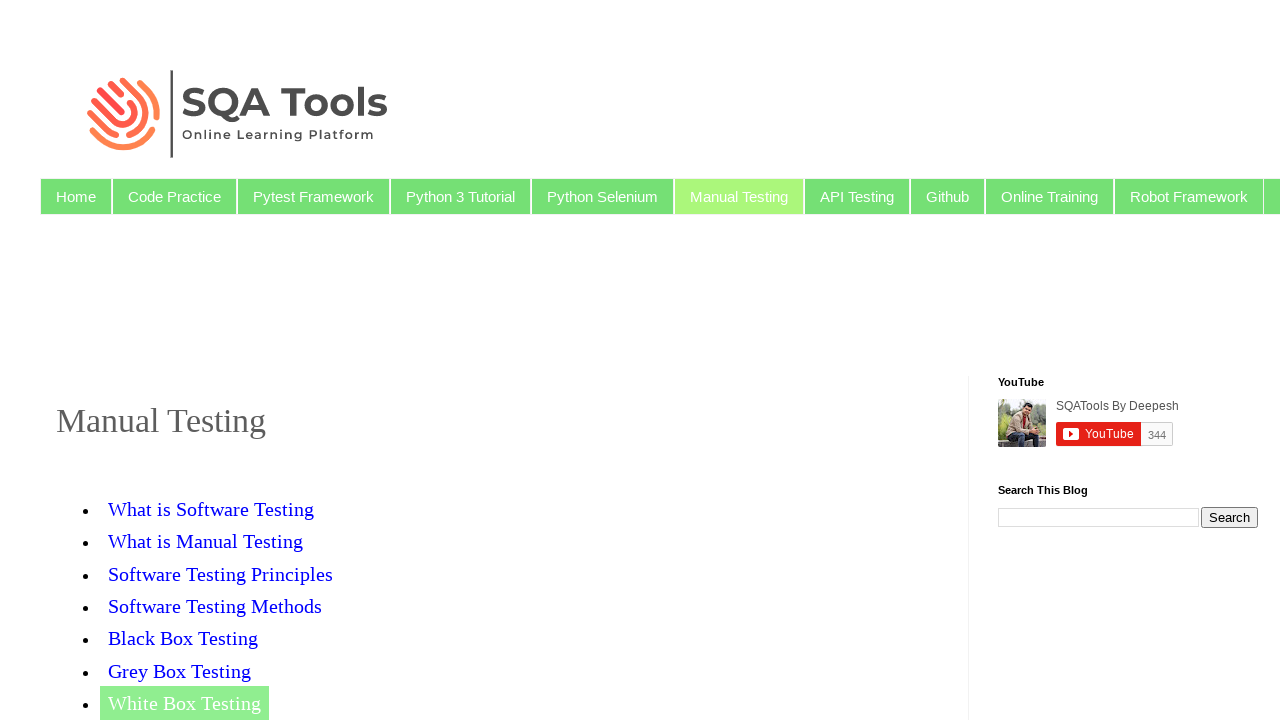

Switched to fourth window and filled search field with 'Screen3' on input[name='q']
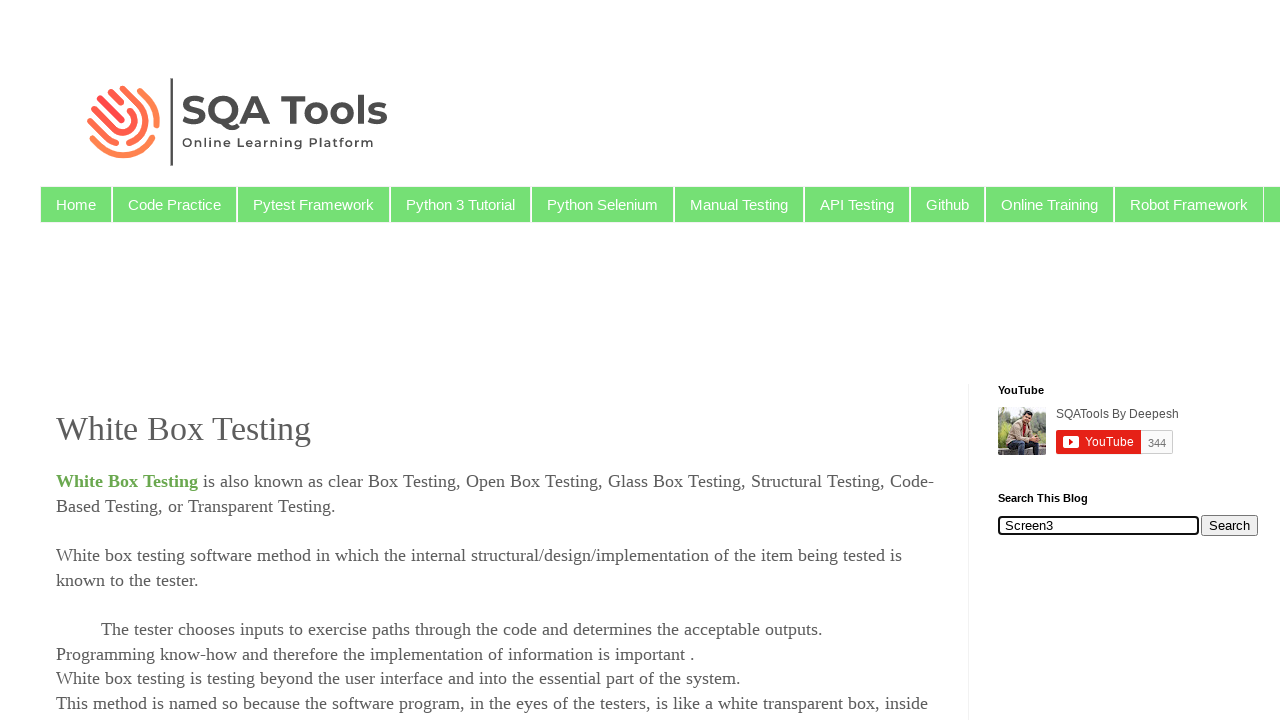

Switched to third window and filled search field with 'Screen2' on input[name='q']
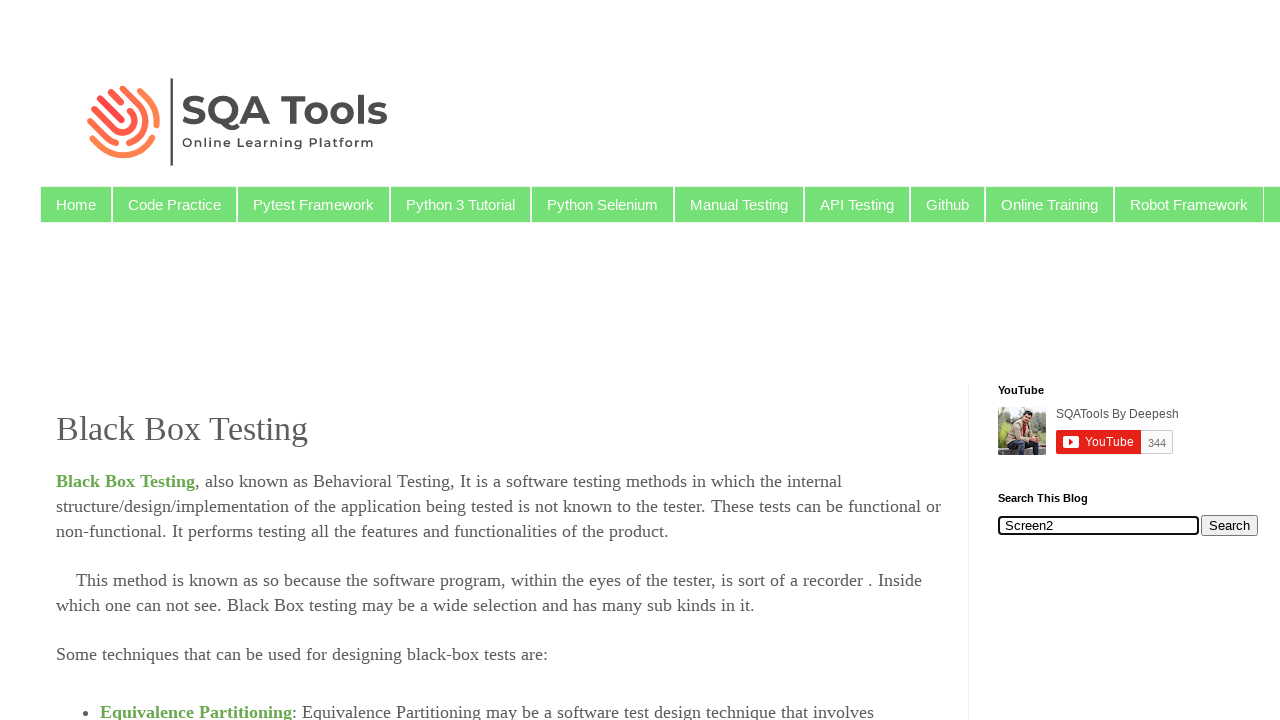

Switched to second window and filled search field with 'Screen1' on input[name='q']
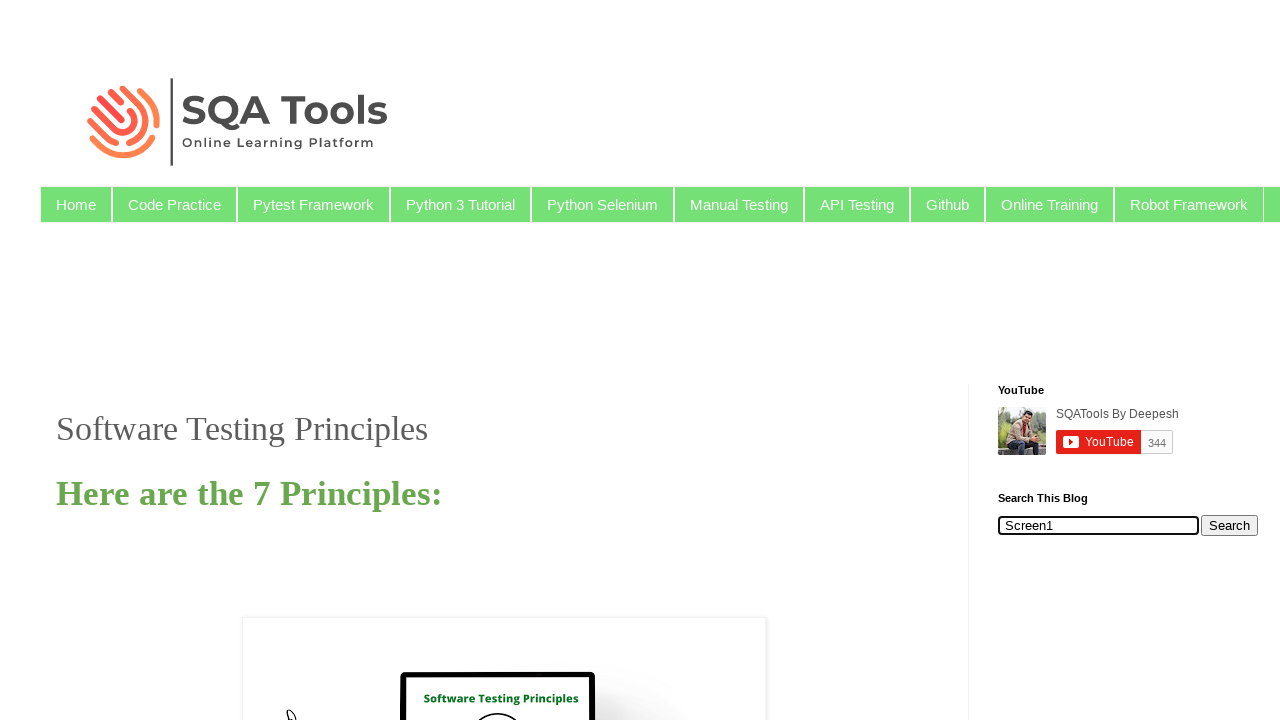

Switched to first window and filled search field with 'Screen0' on input[name='q']
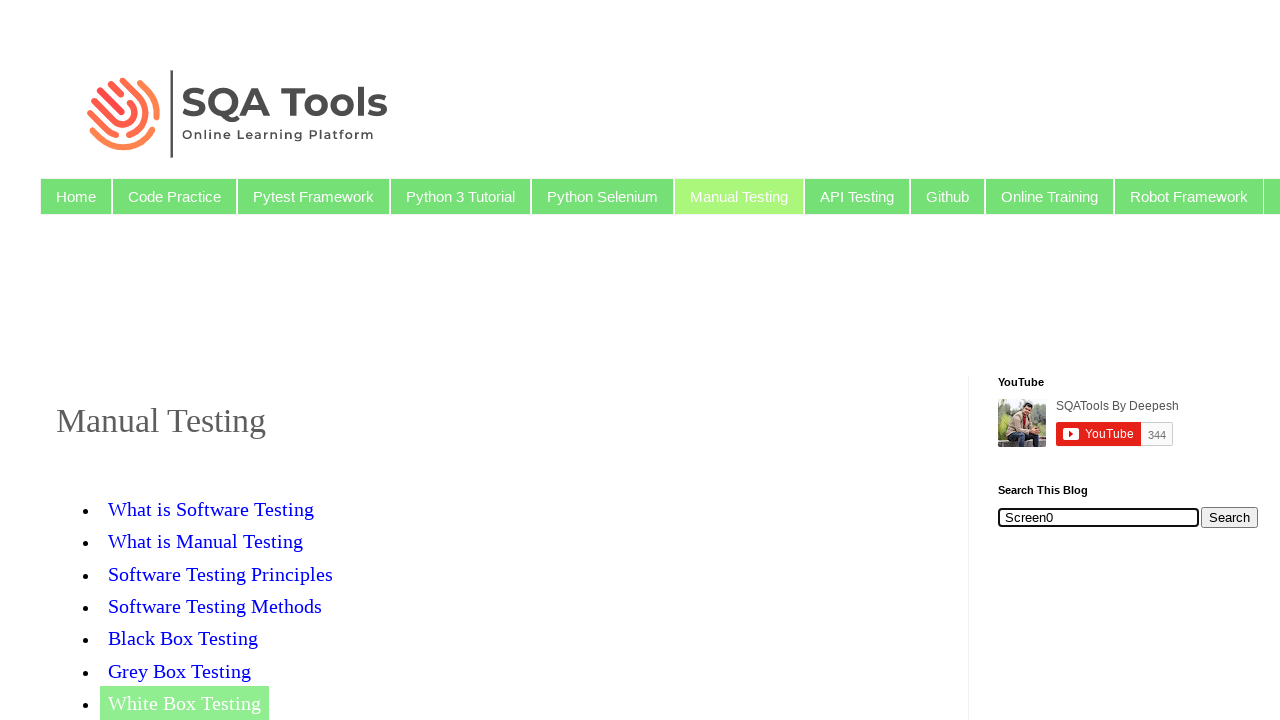

Clicked on Home link in the first window to navigate back to home at (76, 196) on xpath=//li/a[text()='Home']
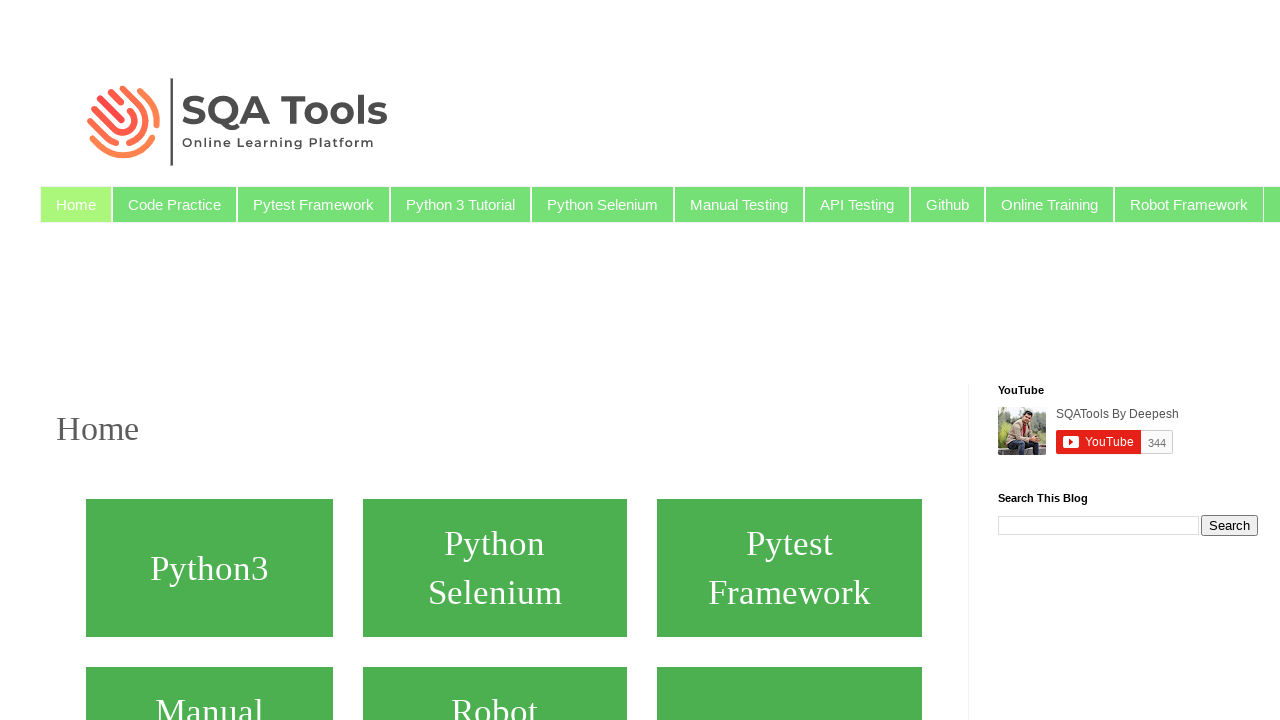

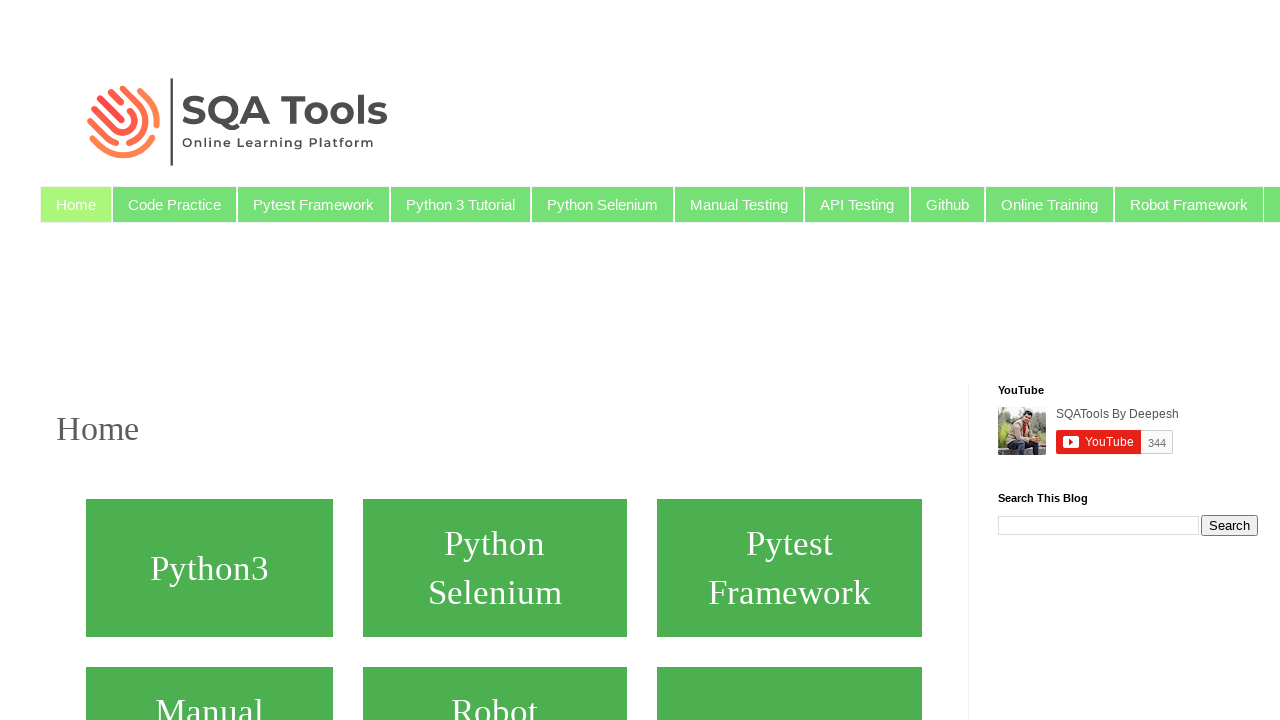